Tests automatic file download functionality by navigating to Python download page and clicking on a download link for Windows MSI installer

Starting URL: https://www.python.org/downloads/release/python-2712/

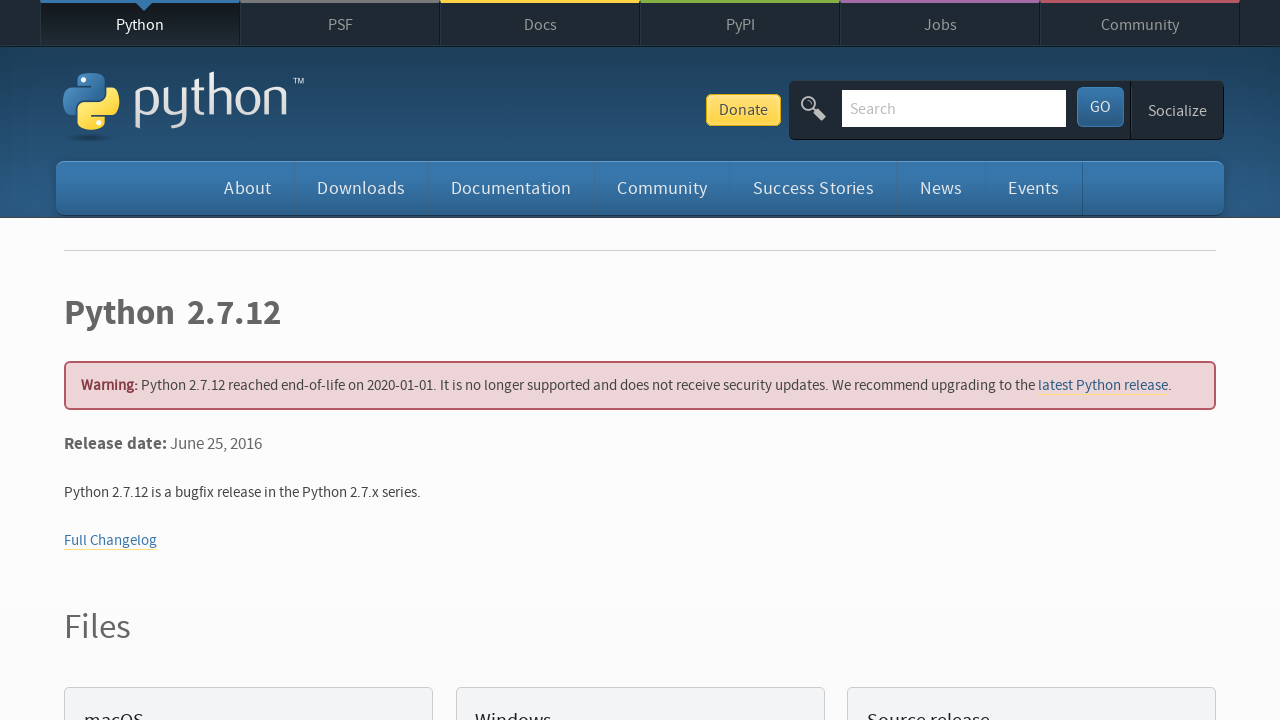

Clicked on Windows x86-64 MSI installer download link at (162, 360) on a:has-text('Windows x86-64 MSI installer')
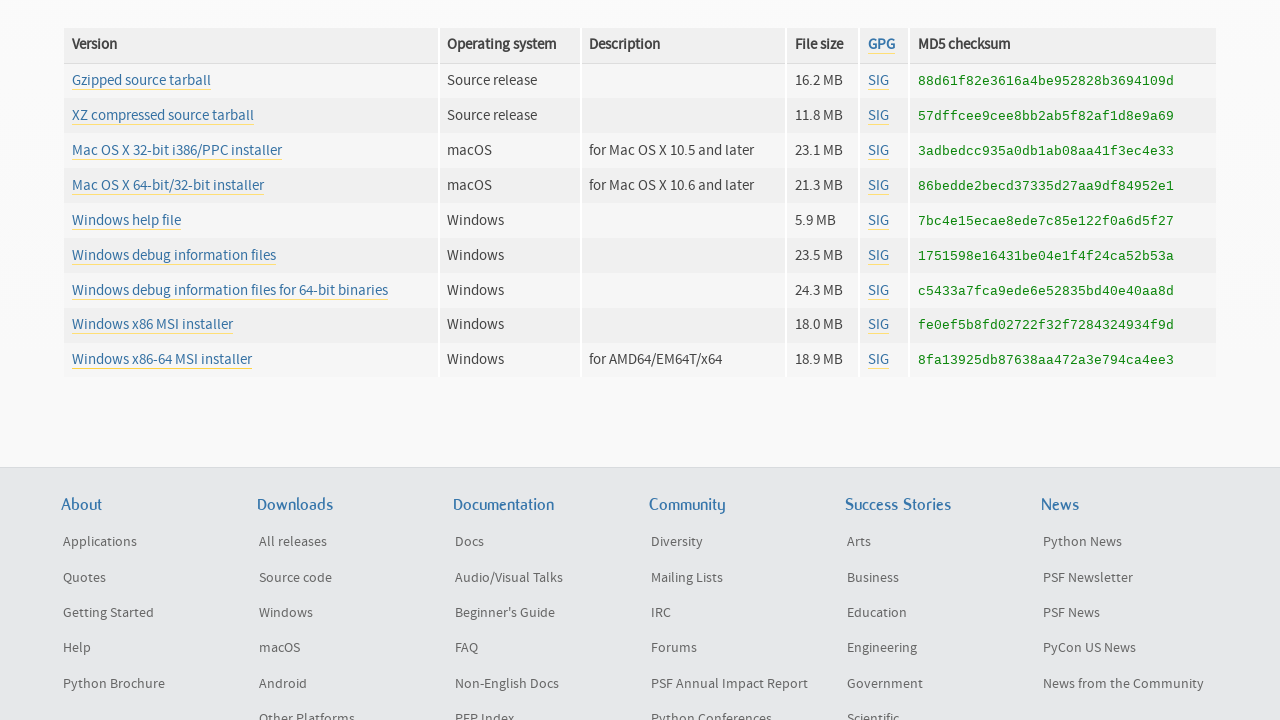

Waited 5 seconds for download to initiate
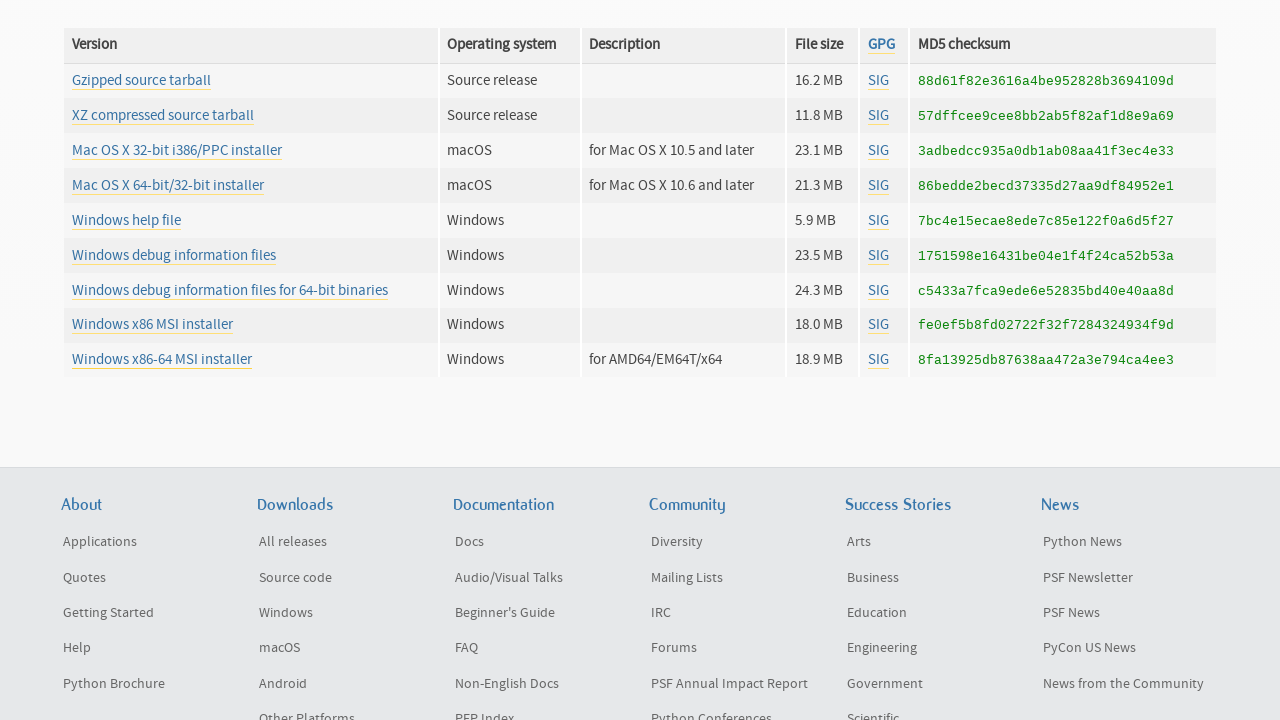

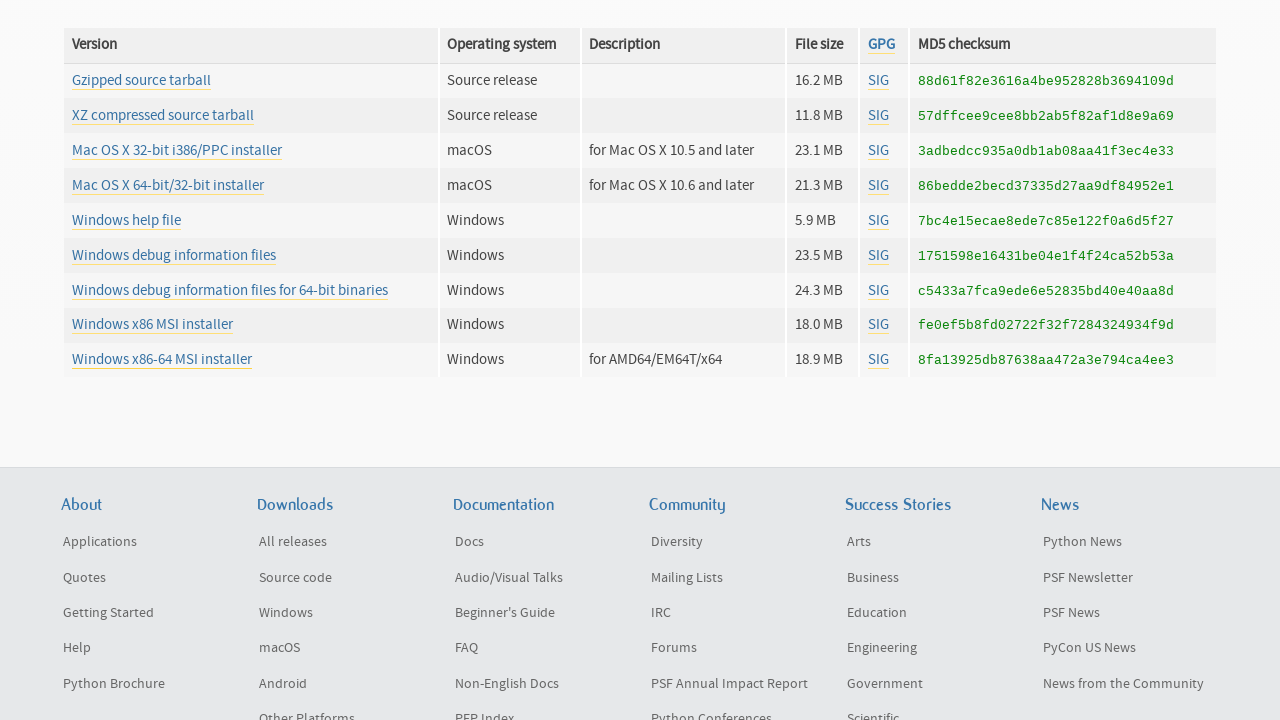